Demonstrates XPath traversal techniques by clicking a button found via following-sibling axis and retrieving text from elements using various XPath navigation methods (following-sibling, preceding-sibling, parent).

Starting URL: https://rahulshettyacademy.com/AutomationPractice/

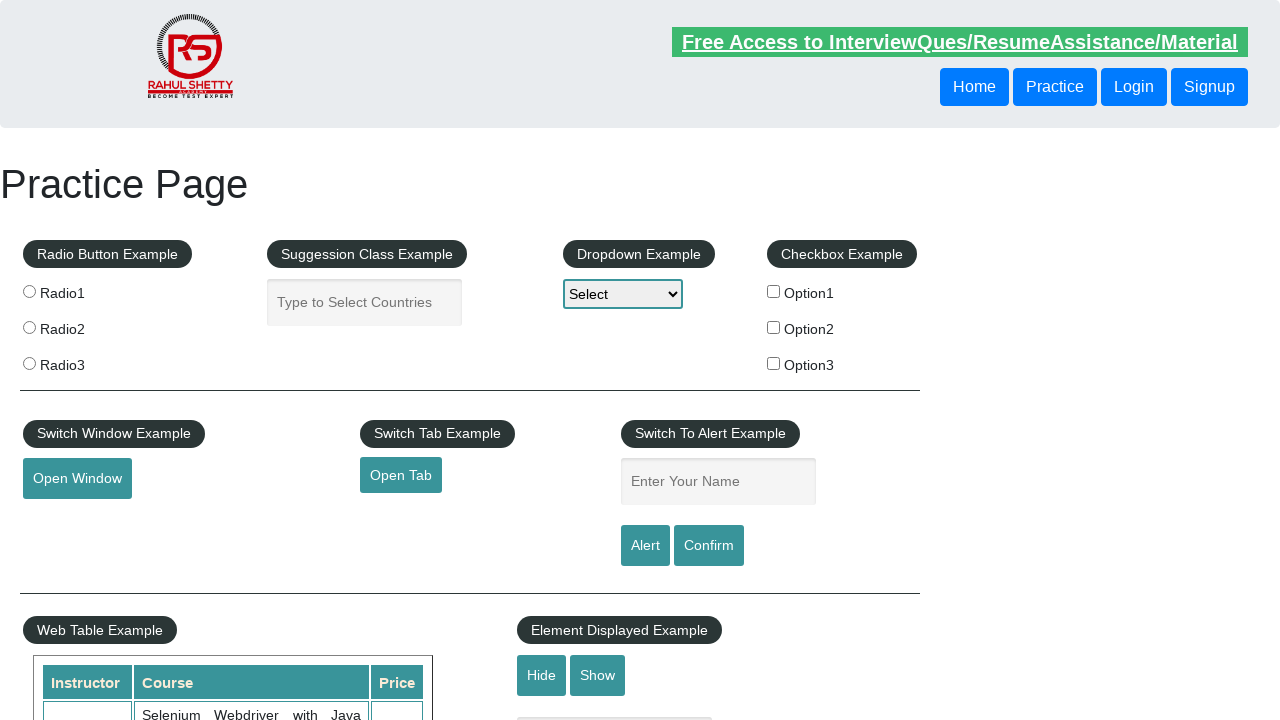

Clicked button found via following-sibling XPath axis at (1134, 87) on xpath=//header/div/button[1]/following-sibling::button[1]
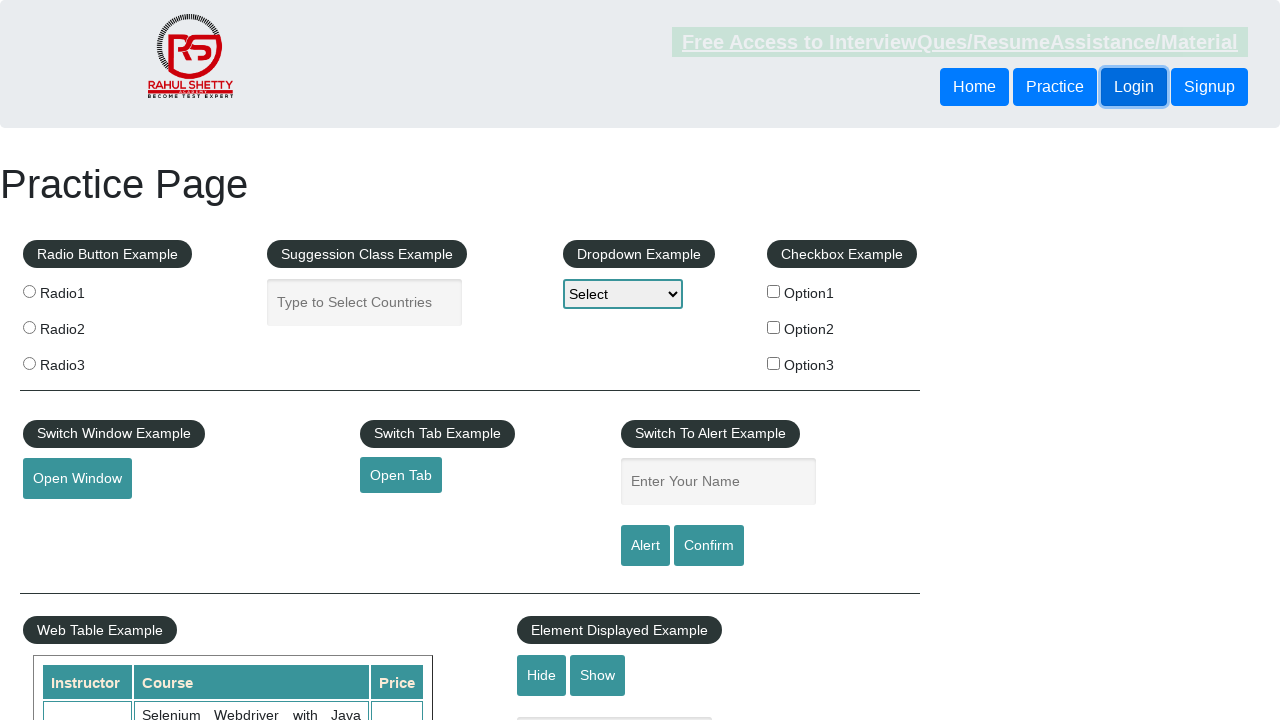

Verified following-sibling button element is accessible after click
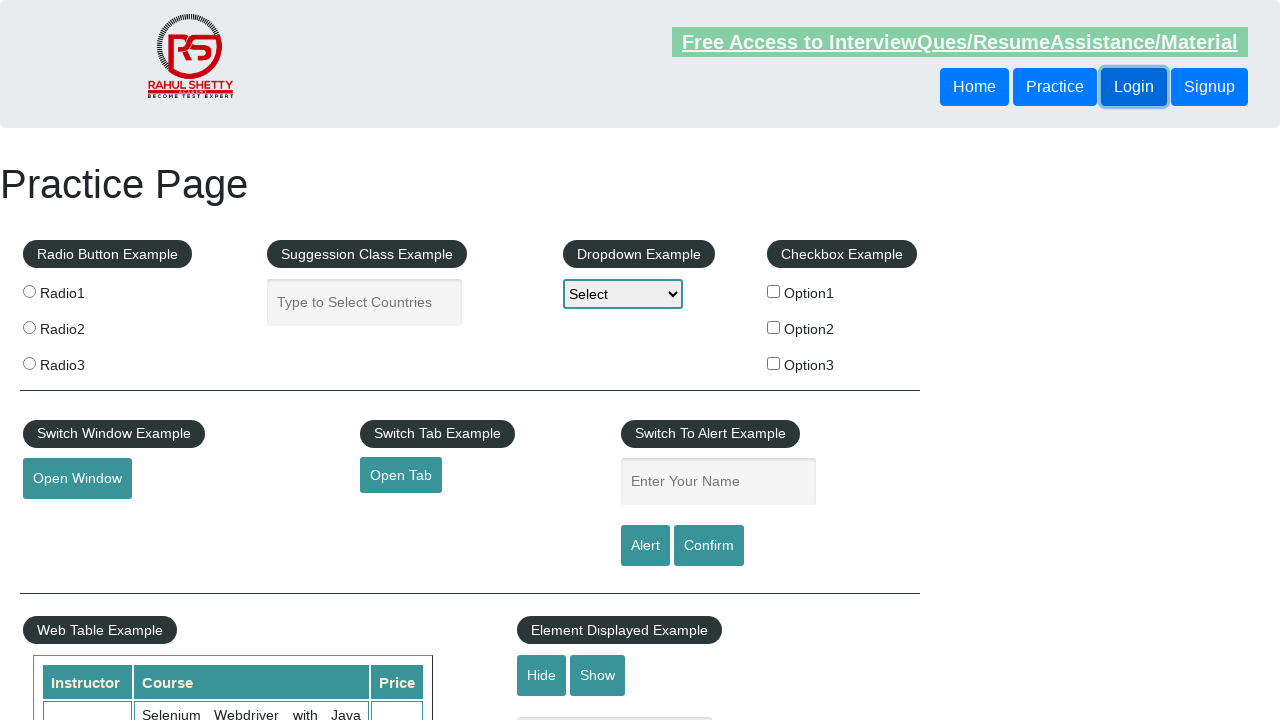

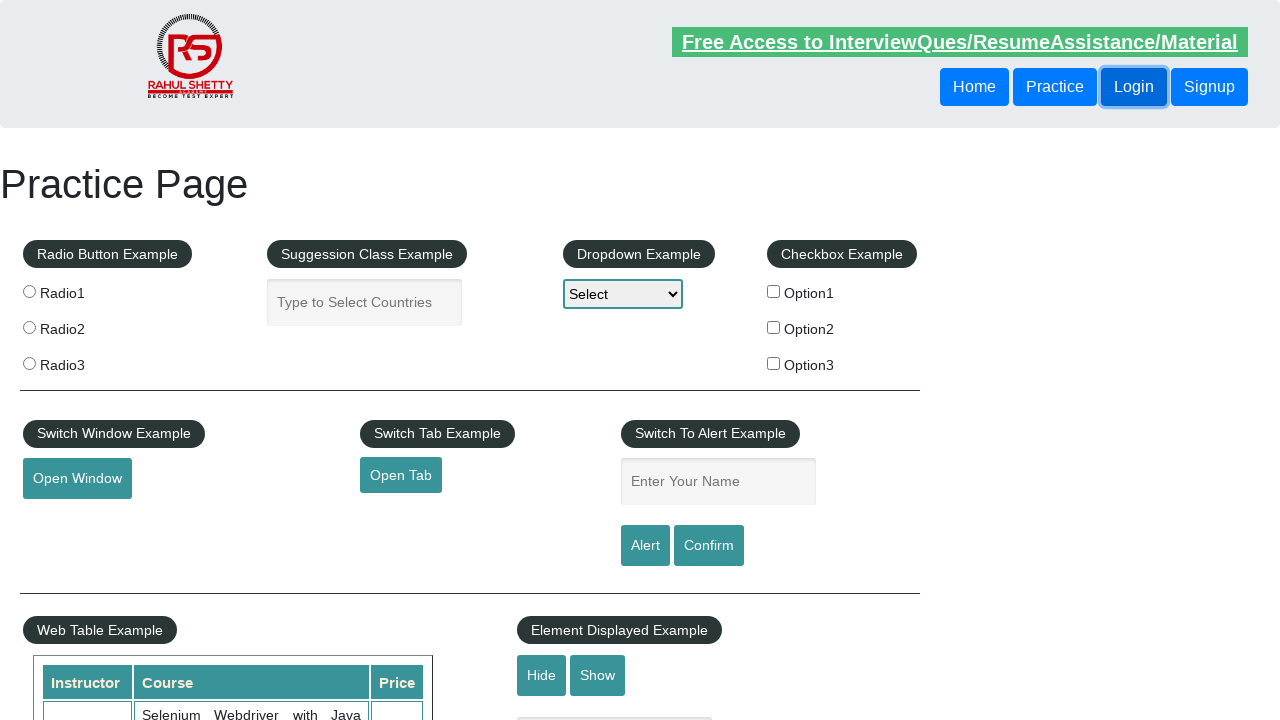